Tests that a valid registration is accepted and stored

Starting URL: https://davi-vert.vercel.app/index.html

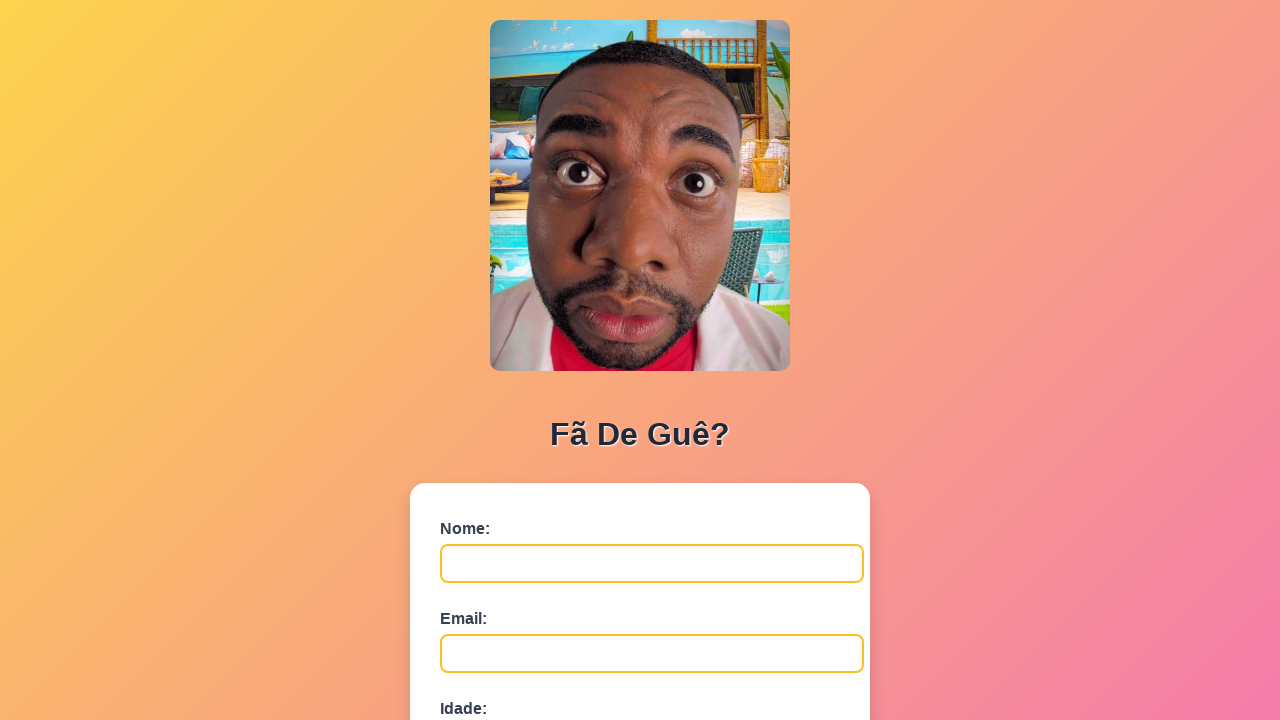

Cleared localStorage
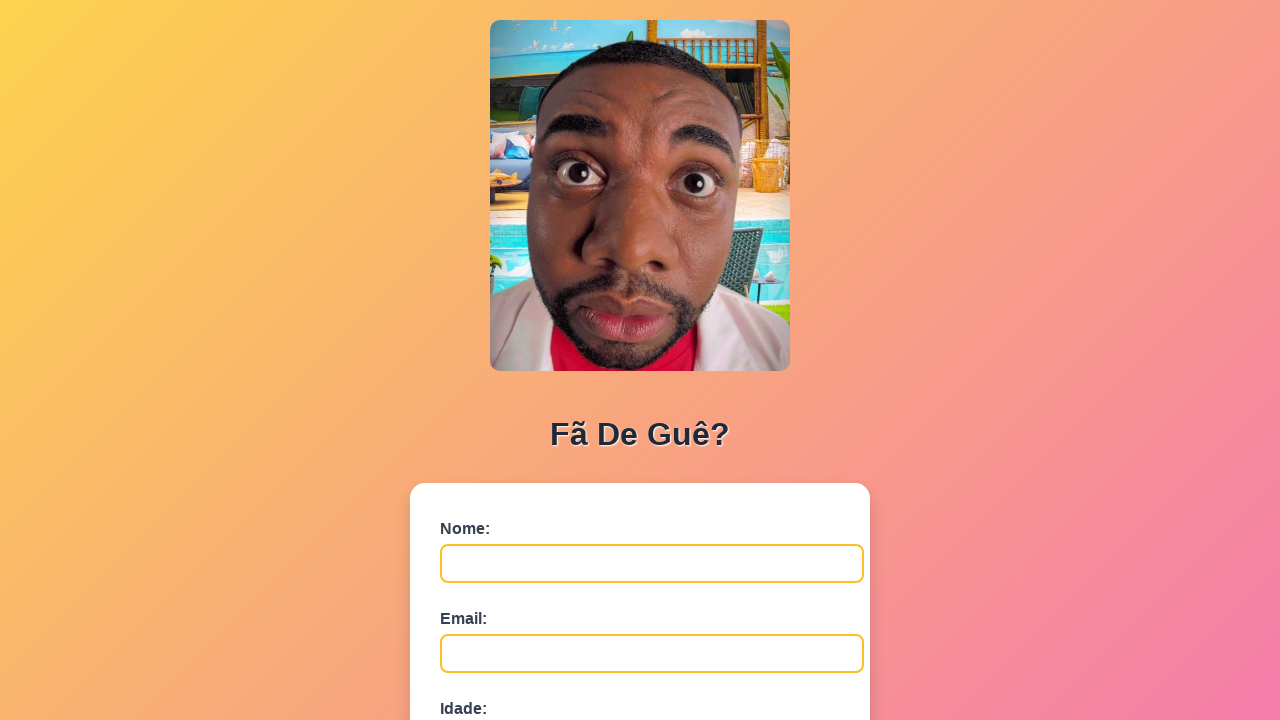

Filled nome field with 'Fernanda Lima' on #nome
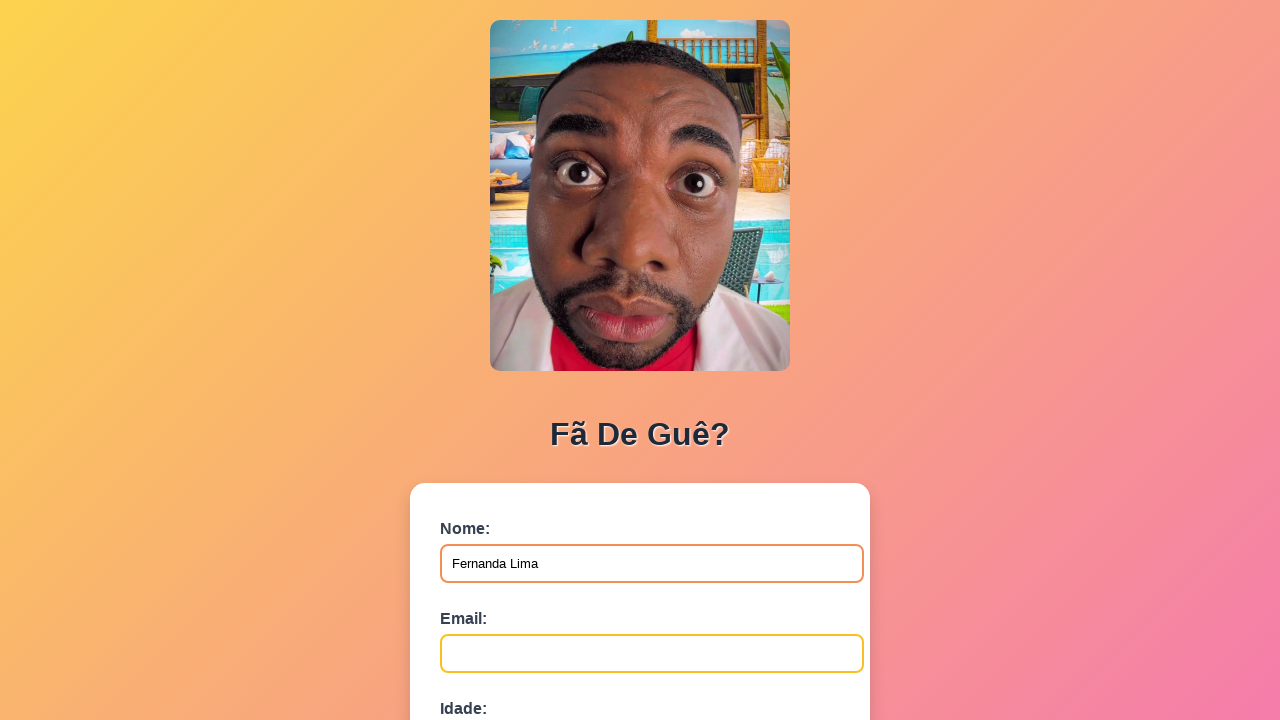

Filled email field with 'fernanda.lima@email.org' on #email
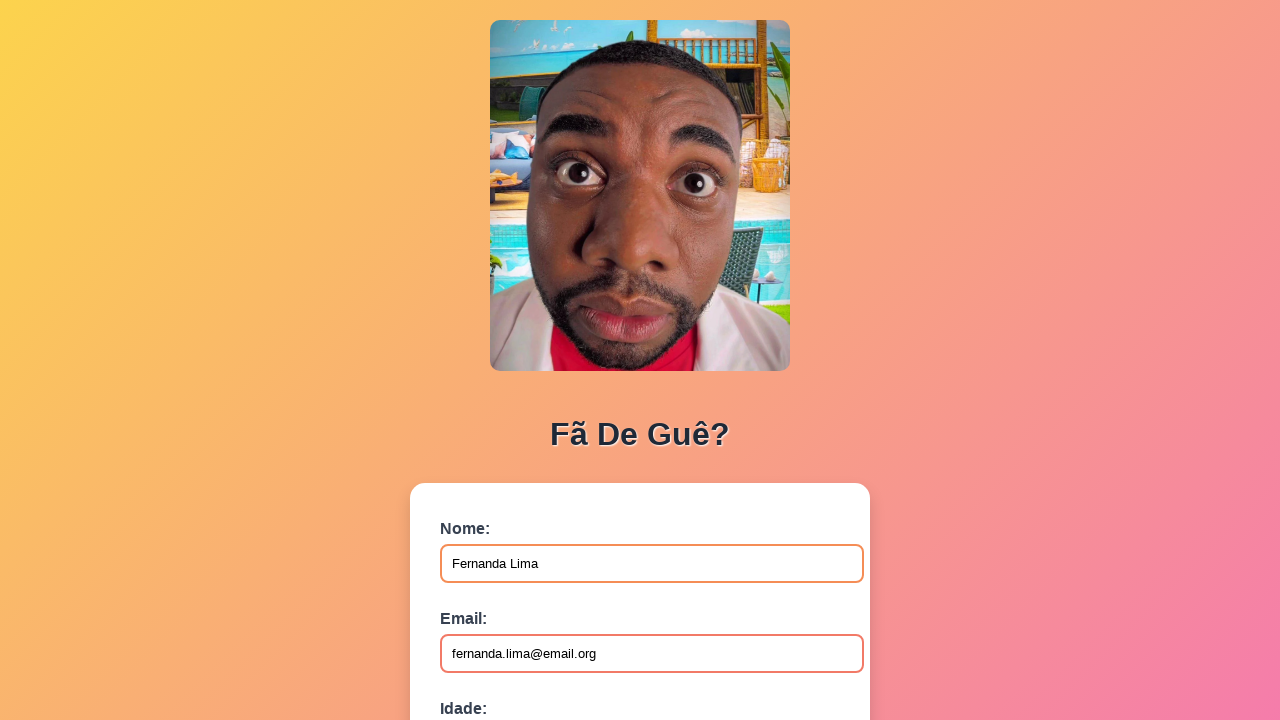

Filled idade field with '35' on #idade
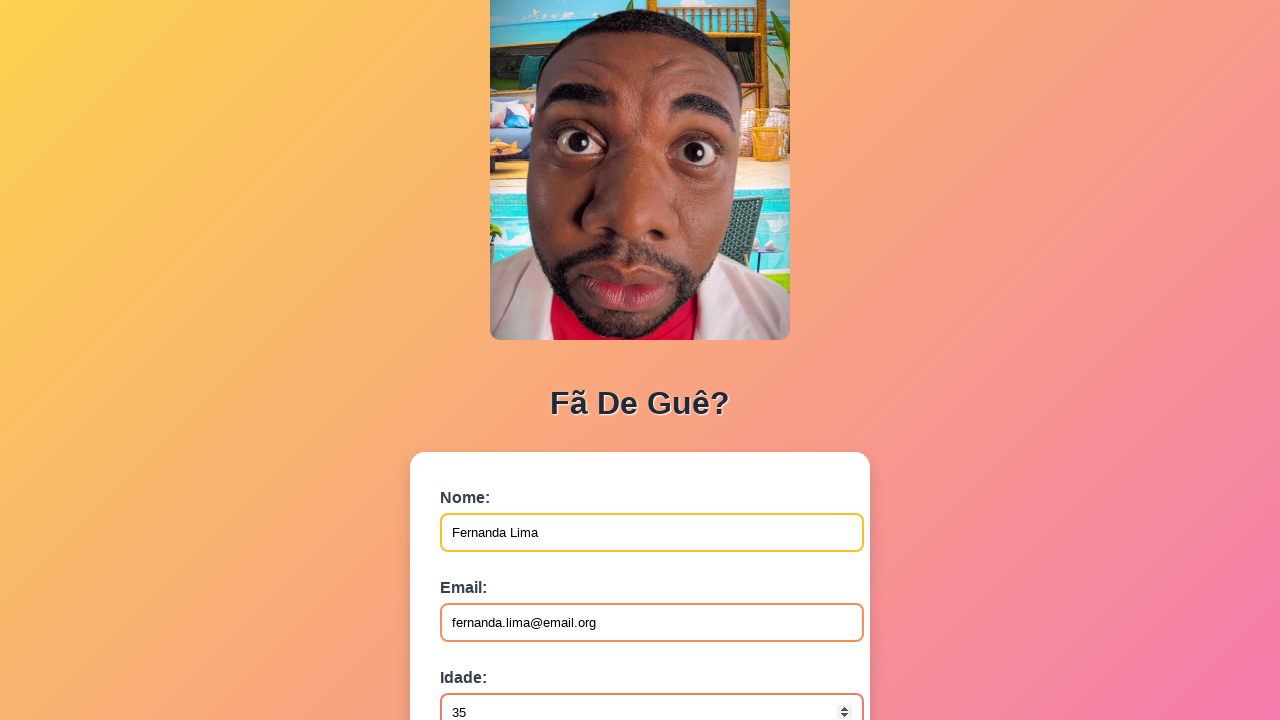

Clicked submit button to register at (490, 569) on button[type='submit']
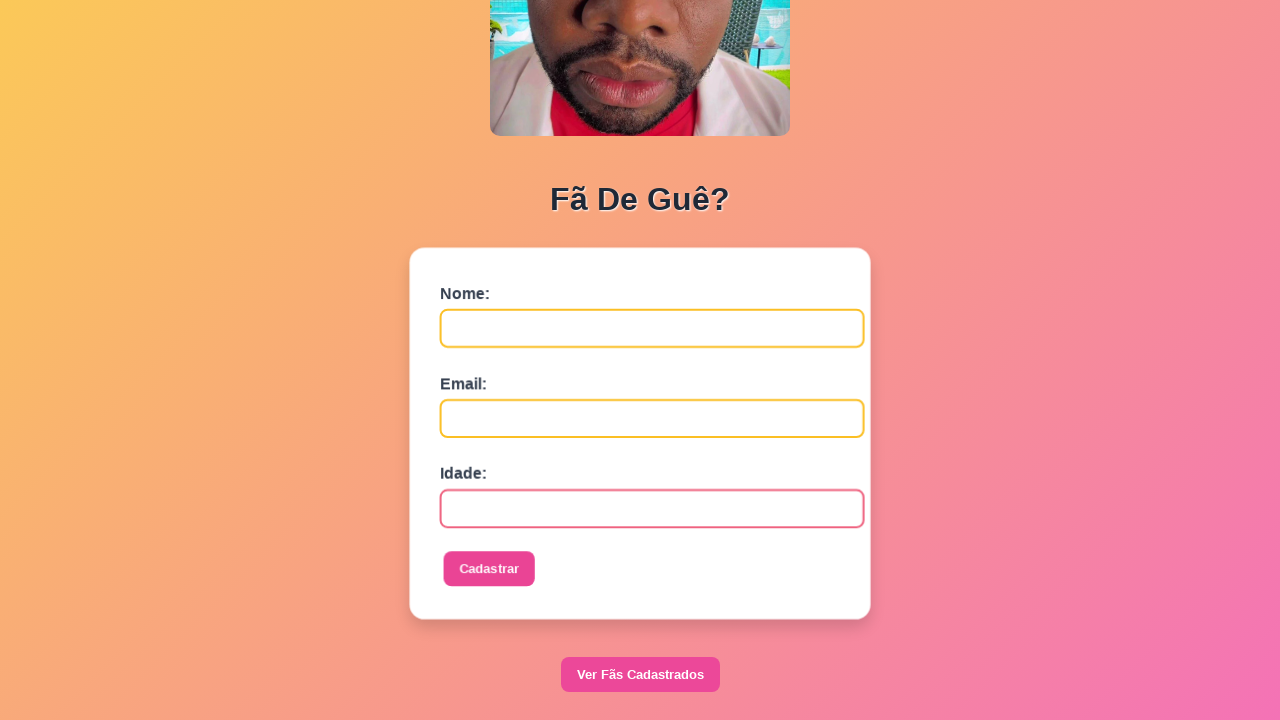

Set up dialog handler to accept alerts
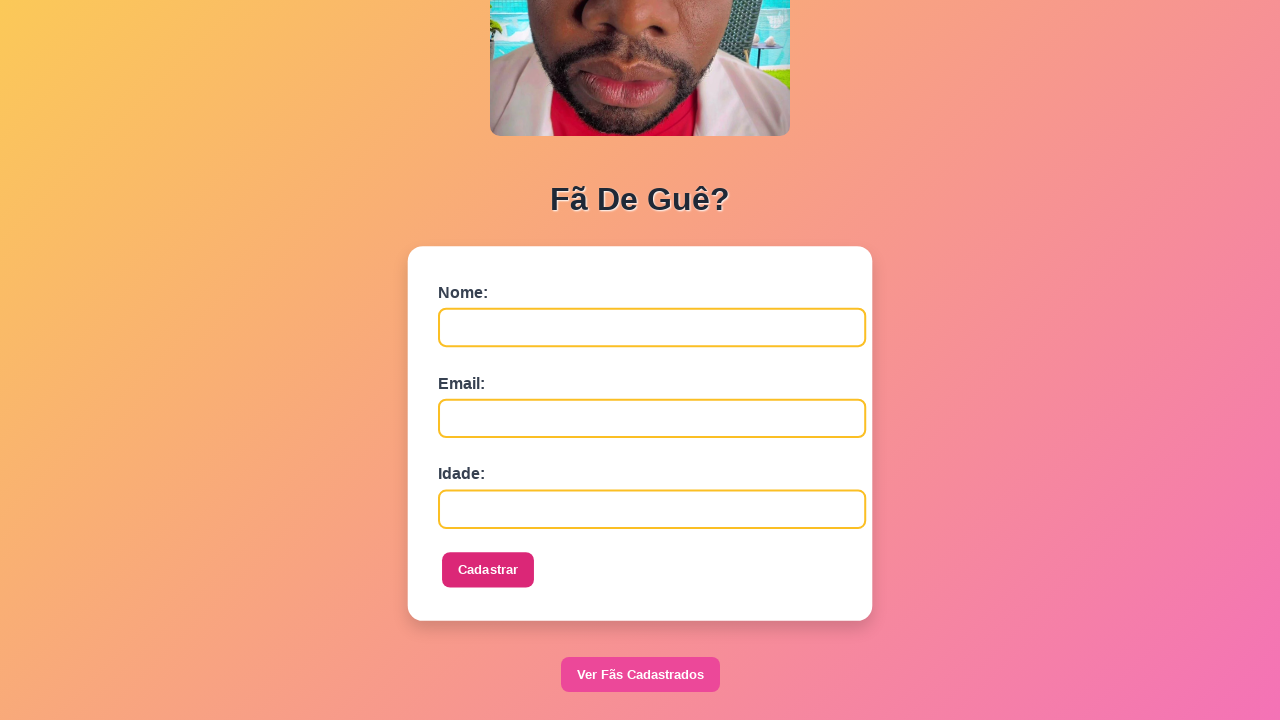

Waited 500ms for registration processing
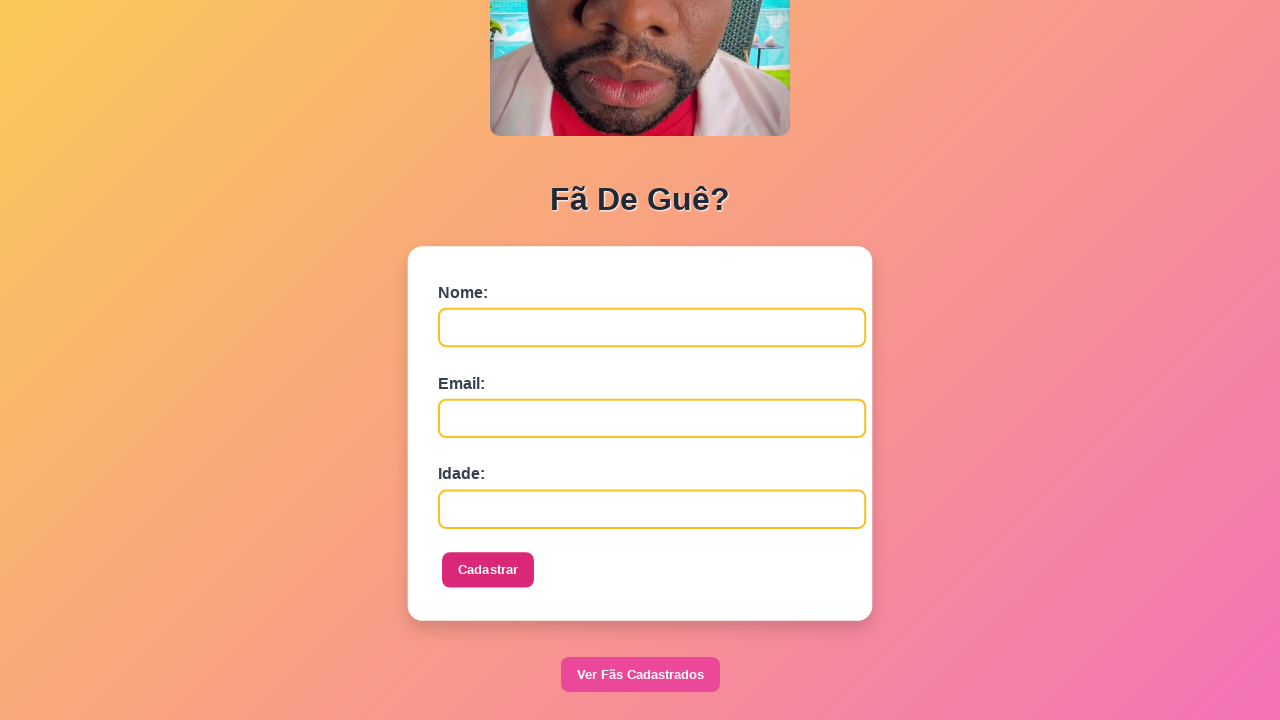

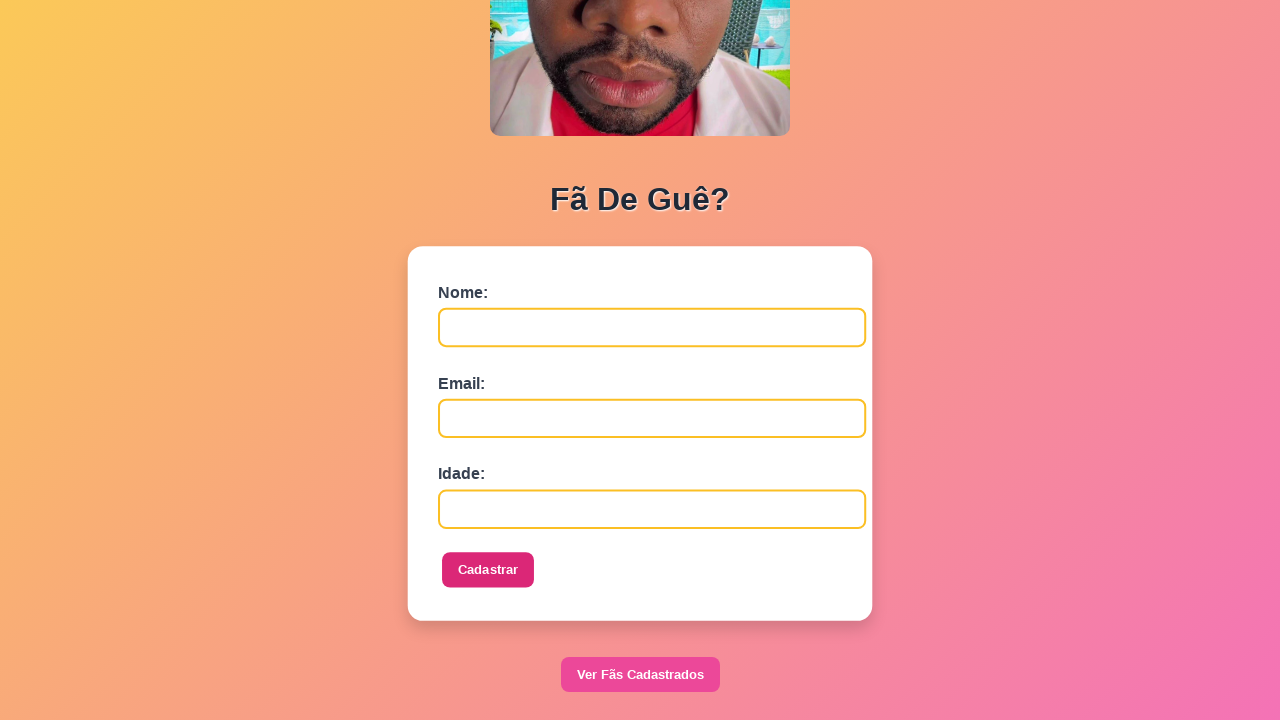